Tests the jQuery UI datepicker functionality by opening the calendar popup, selecting the current date, then reopening and selecting a specific date

Starting URL: https://jqueryui.com/datepicker/

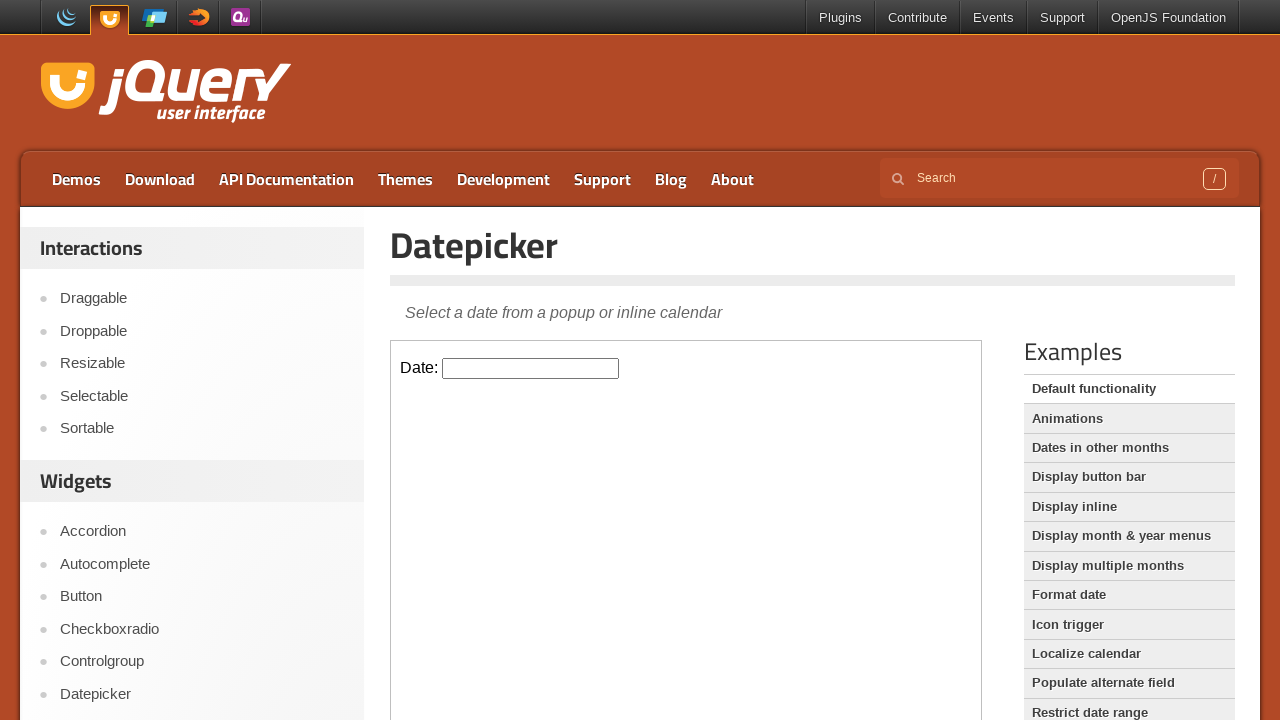

Located iframe containing datepicker demo
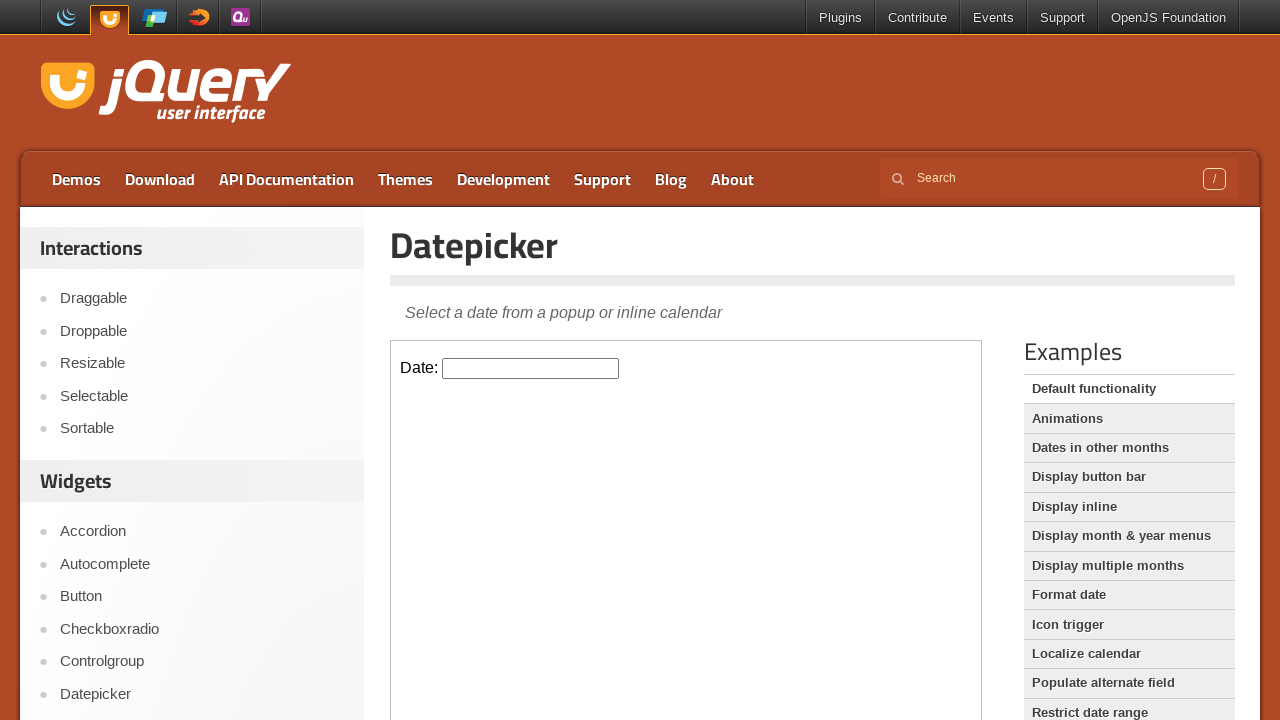

Clicked datepicker input to open calendar popup at (531, 368) on iframe.demo-frame >> internal:control=enter-frame >> input#datepicker
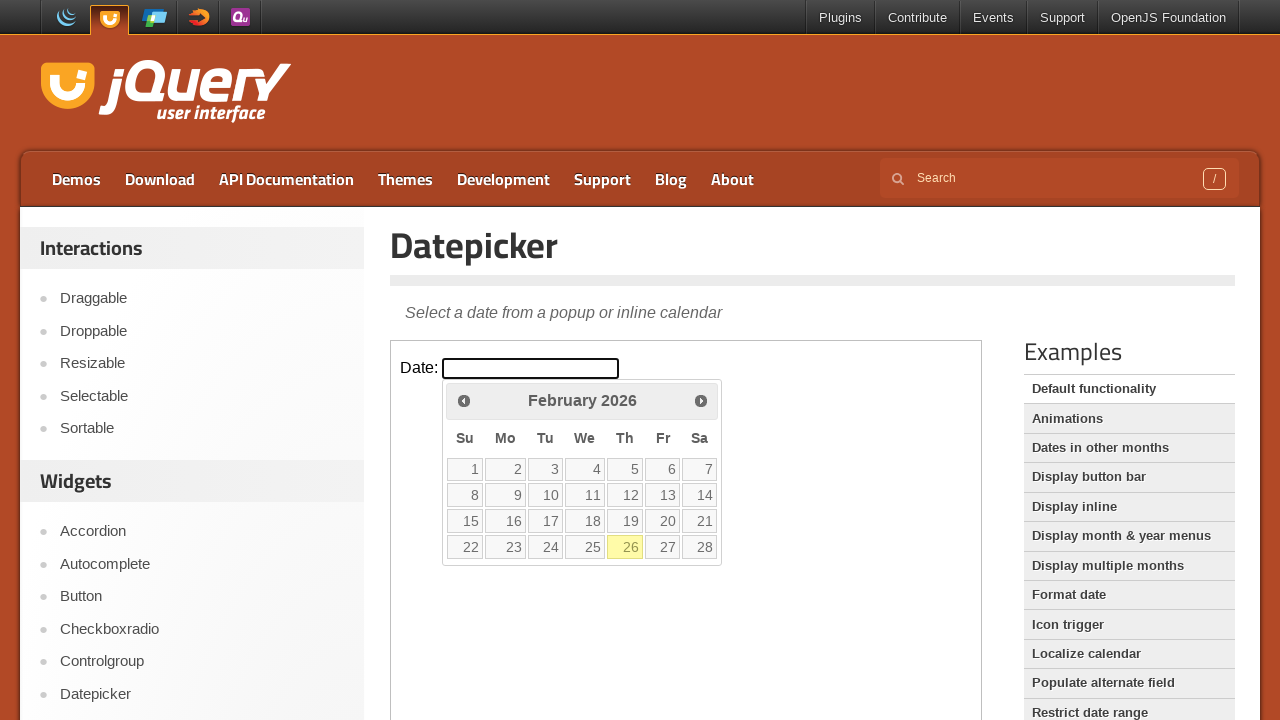

Selected current date (highlighted) from calendar at (625, 547) on iframe.demo-frame >> internal:control=enter-frame >> a.ui-state-highlight
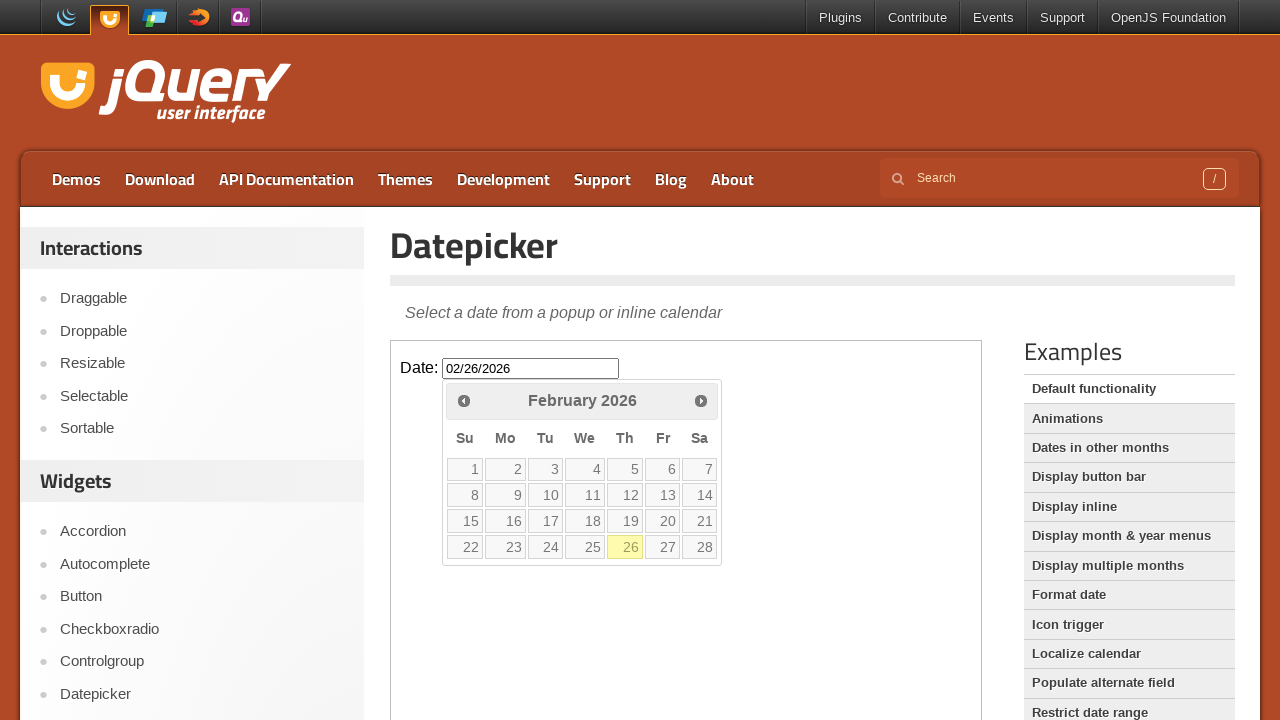

Clicked datepicker input to reopen calendar popup at (531, 368) on iframe.demo-frame >> internal:control=enter-frame >> input#datepicker
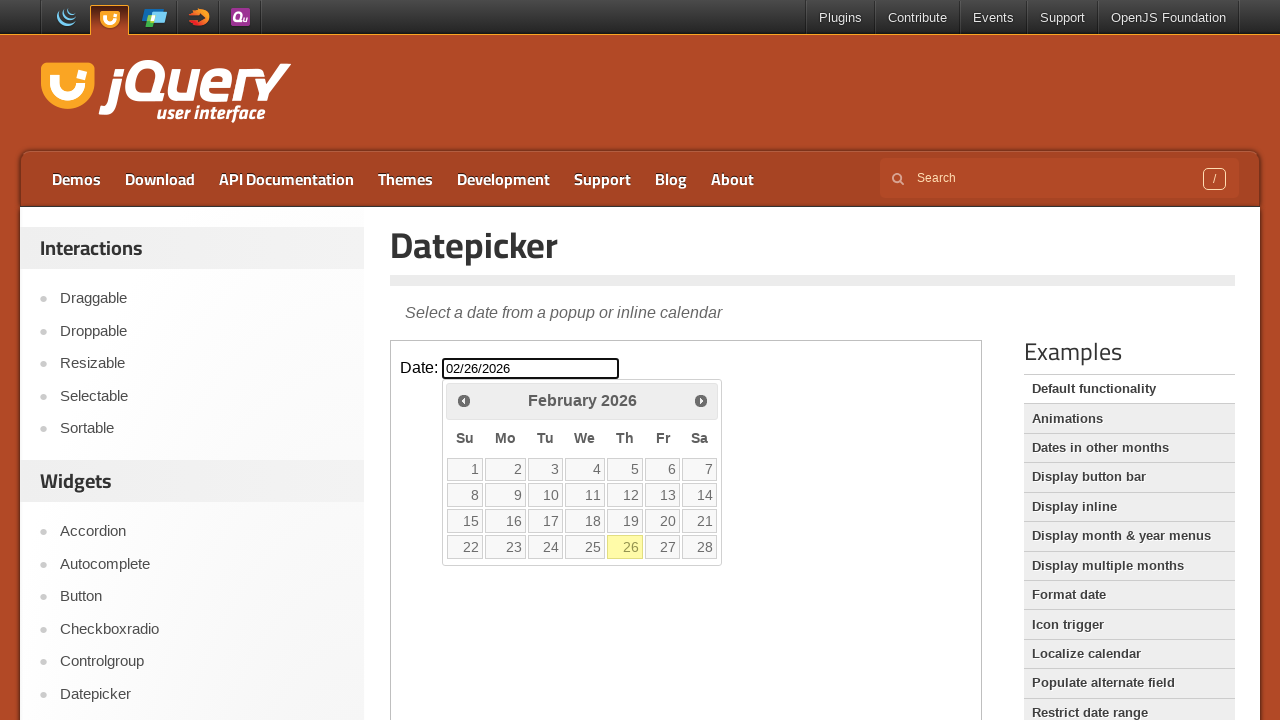

Selected date 13 from reopened calendar at (663, 495) on iframe.demo-frame >> internal:control=enter-frame >> a:text('13')
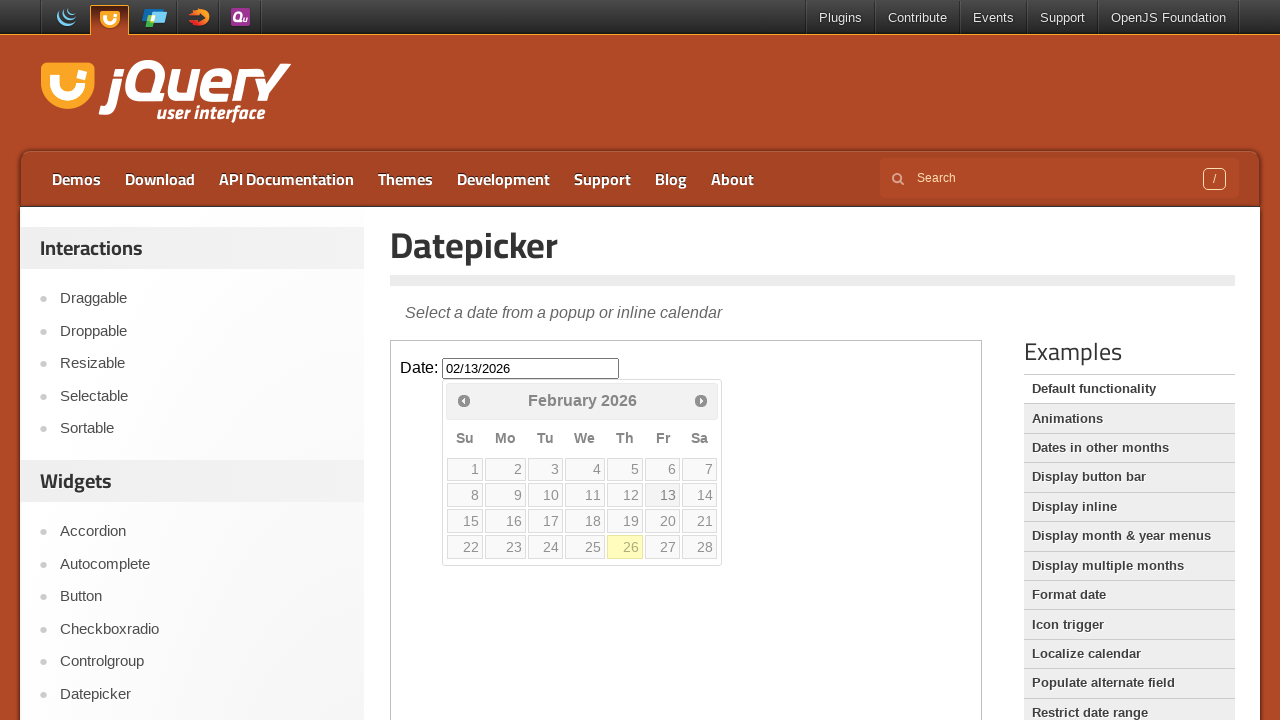

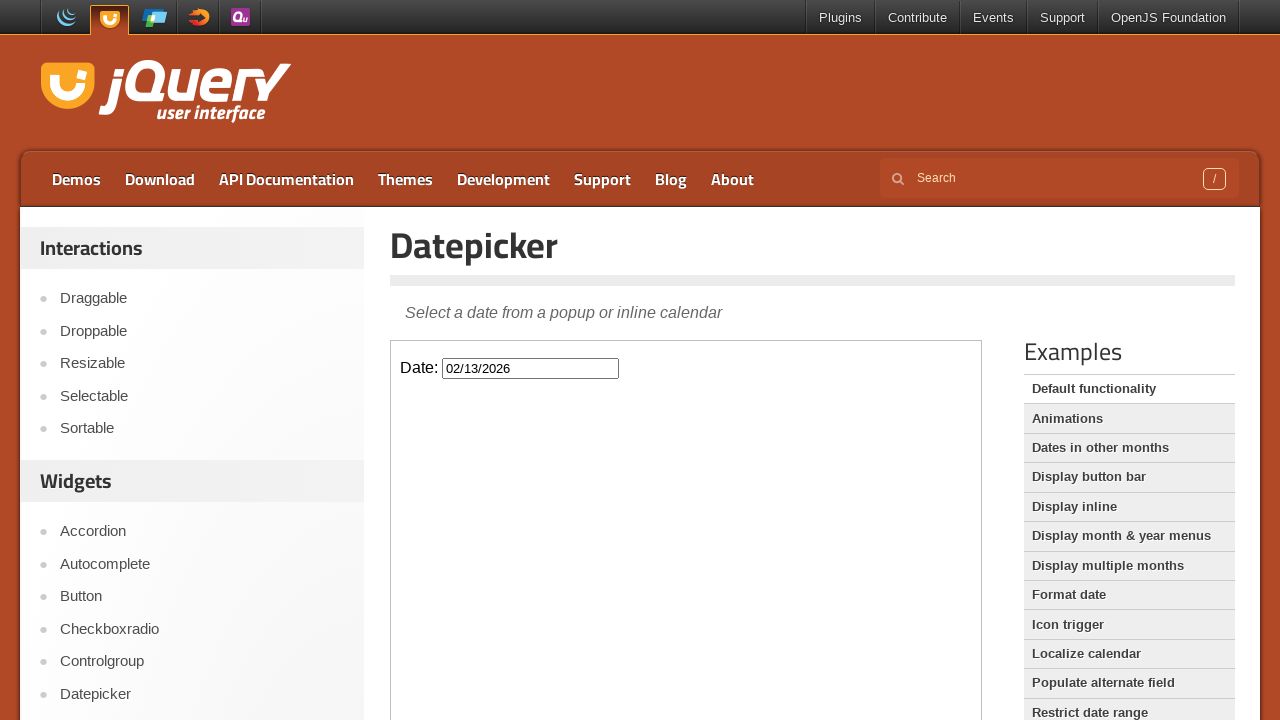